Tests browser back navigation by navigating to a page, then going back and verifying the URL changes to about:blank.

Starting URL: https://www.selenium.dev/selenium/web/bidi/logEntryAdded.html

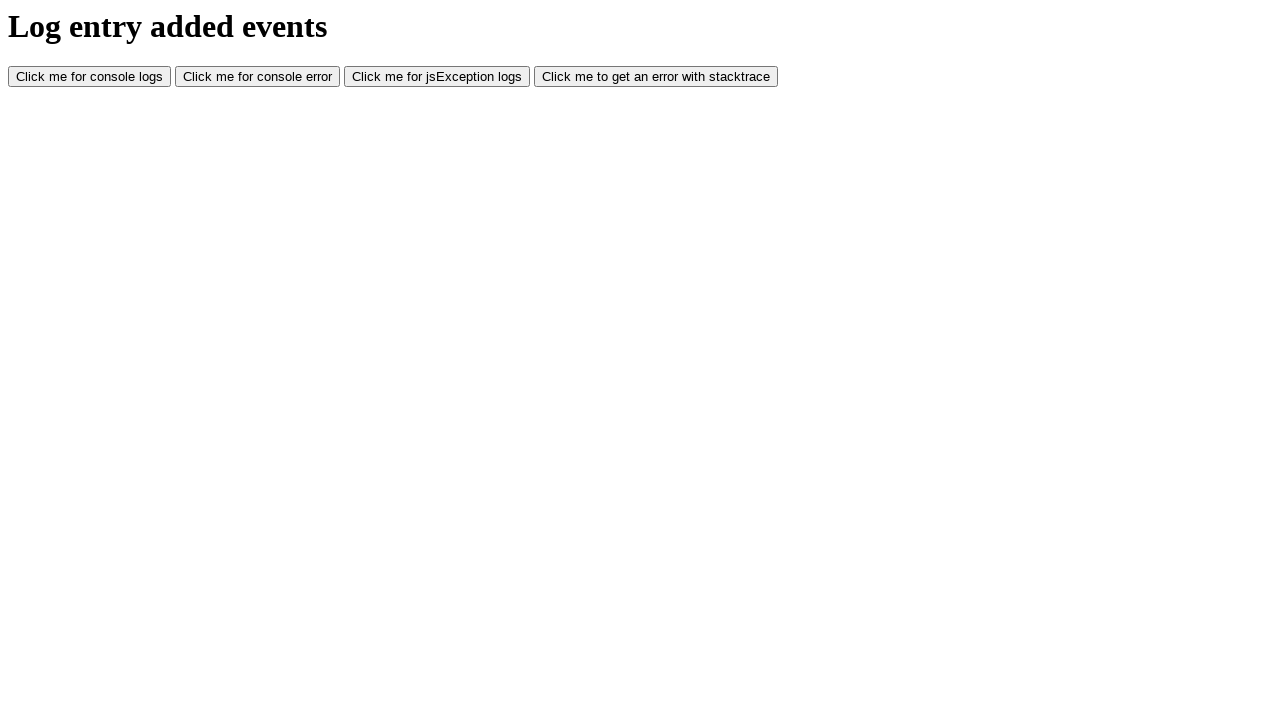

Page fully loaded
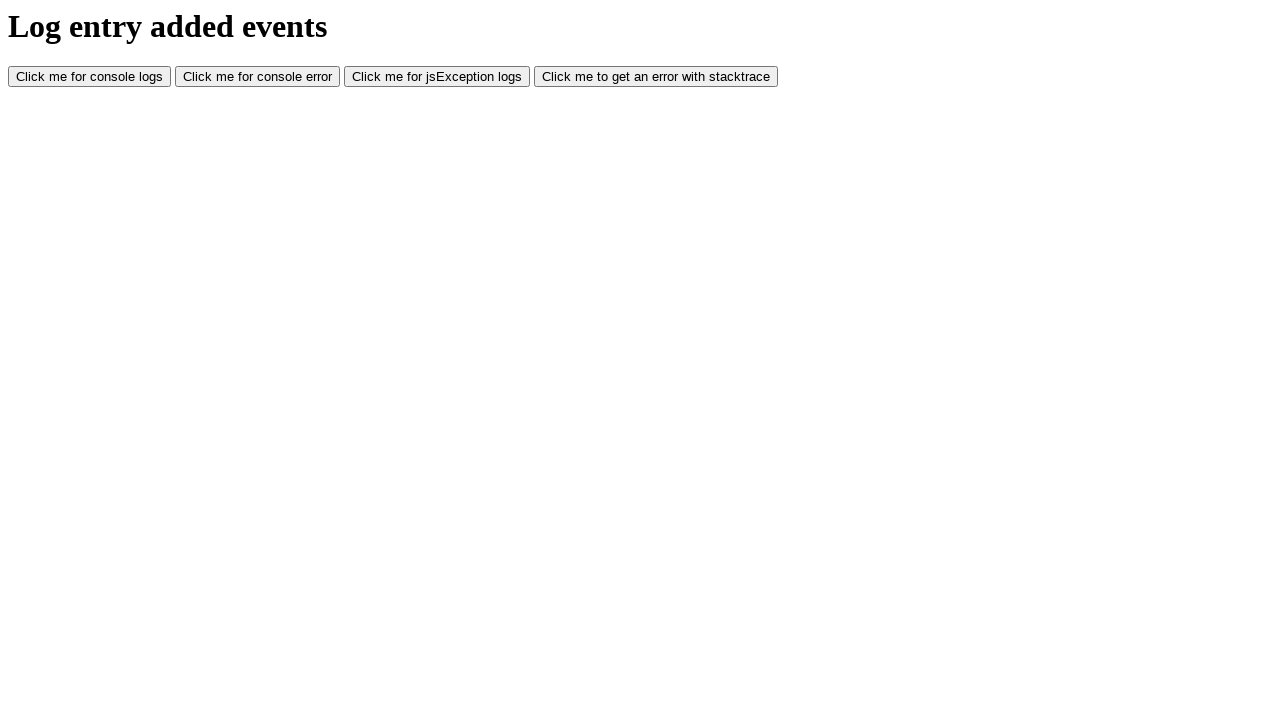

Navigated back using browser back button
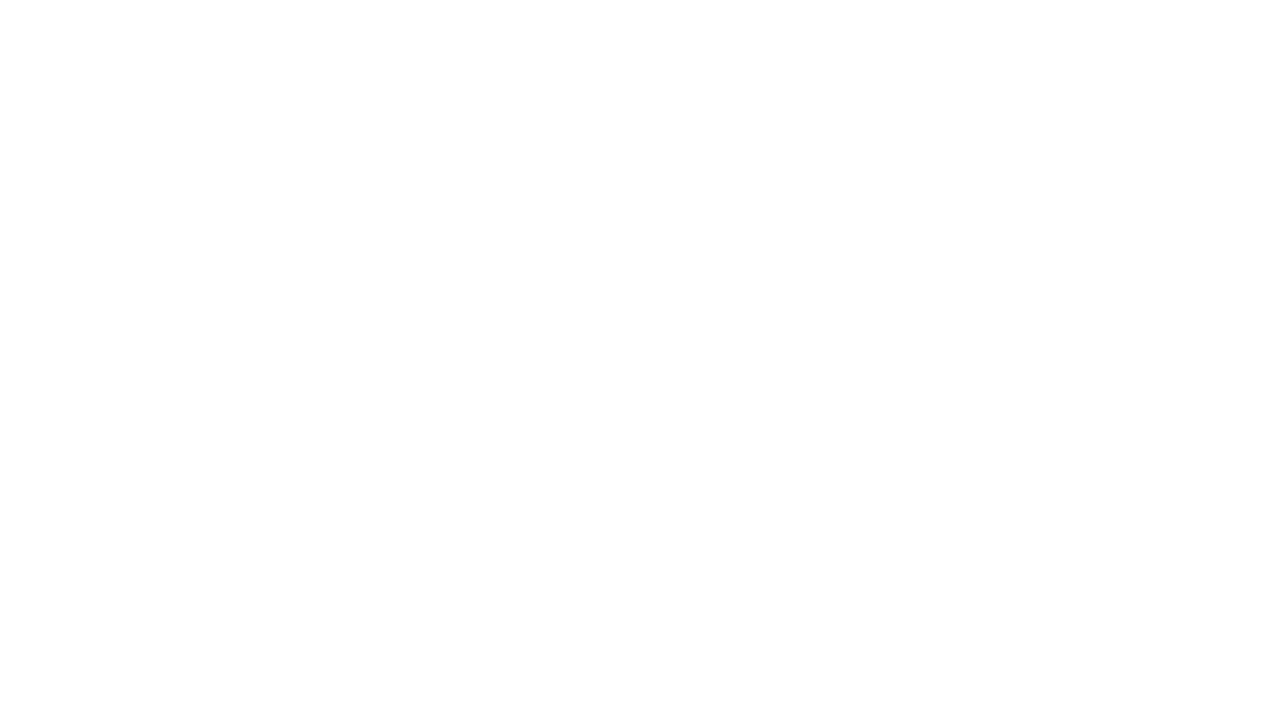

Verified URL changed to about:blank
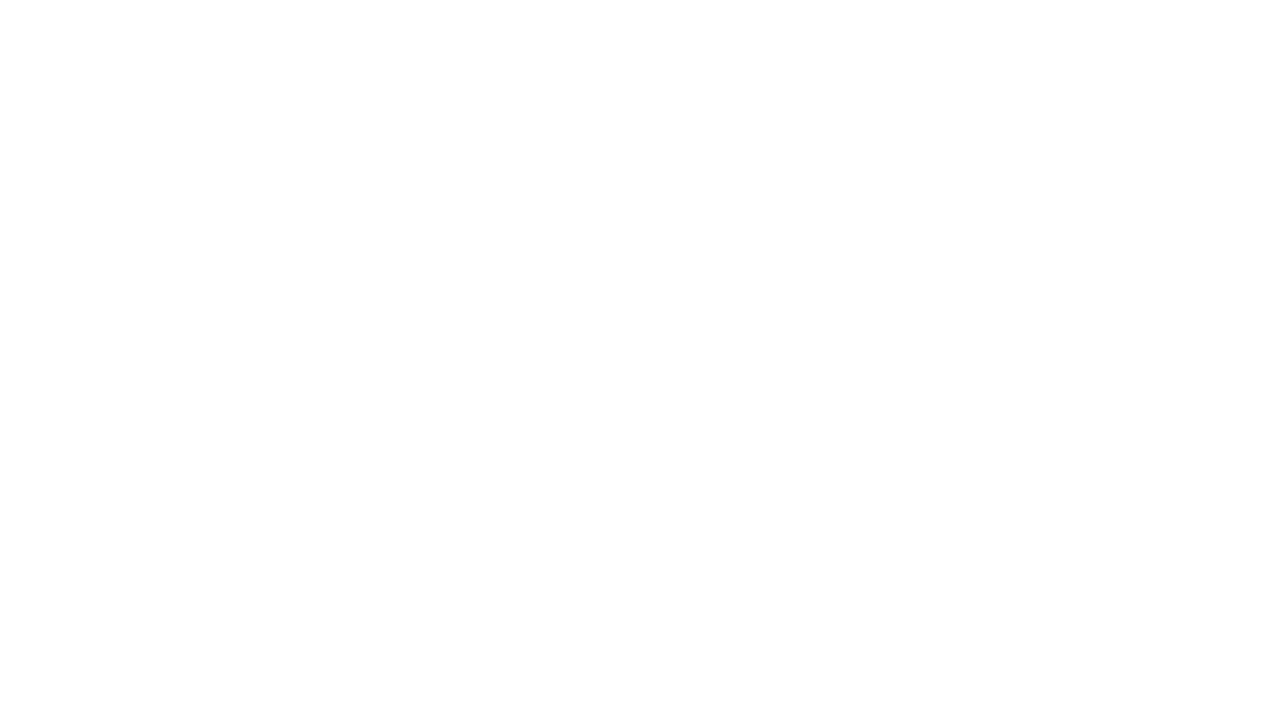

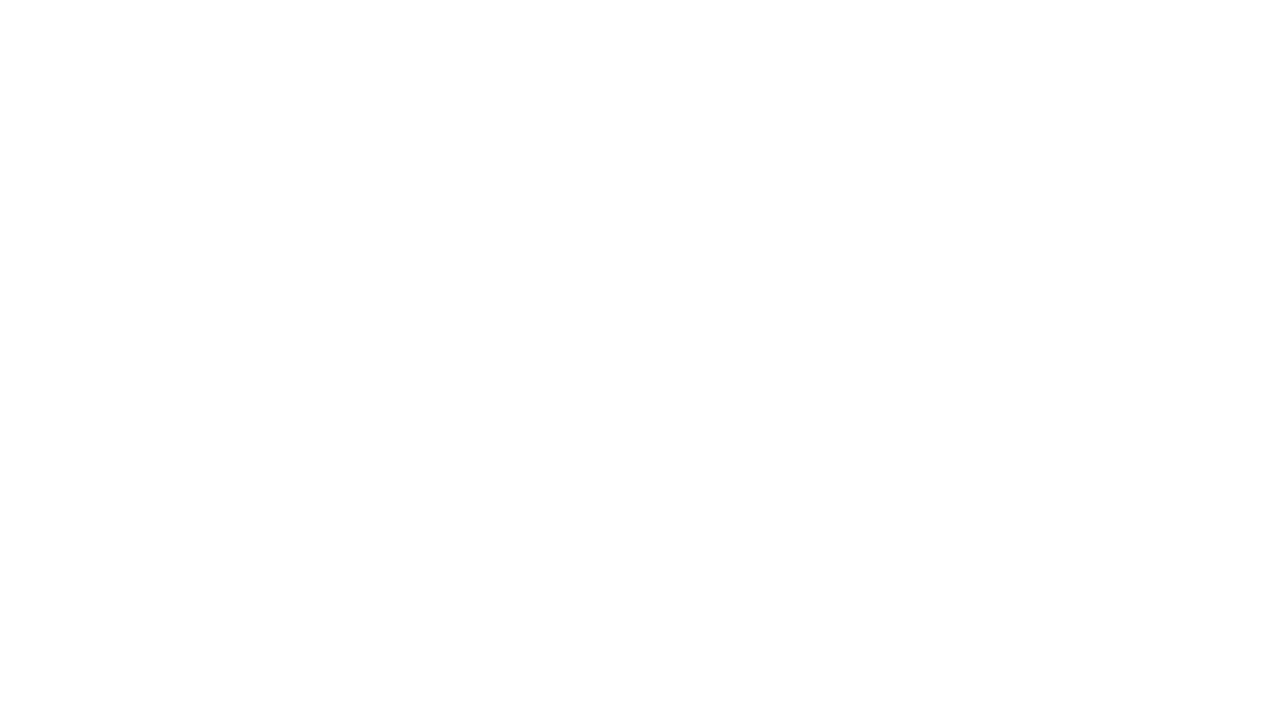